Tests interaction with a web table by waiting for the table to load and clicking all checkbox inputs within the table rows.

Starting URL: https://letcode.in/table

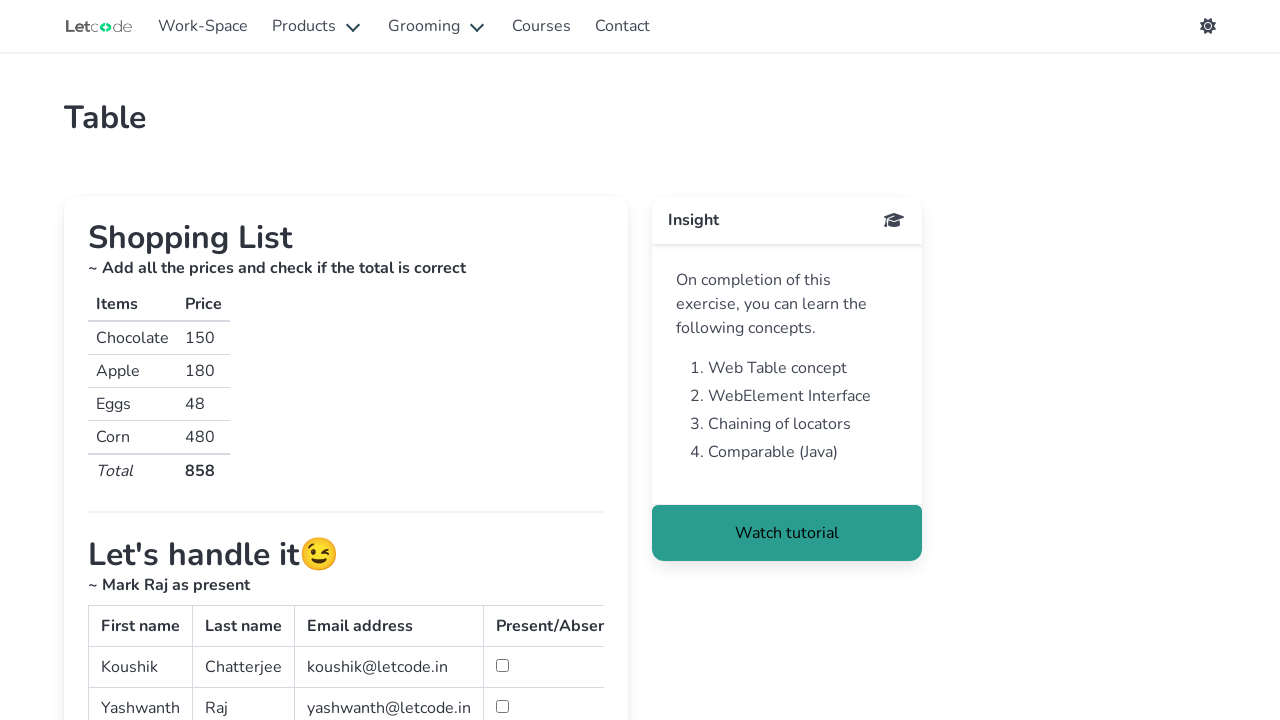

Navigated to https://letcode.in/table
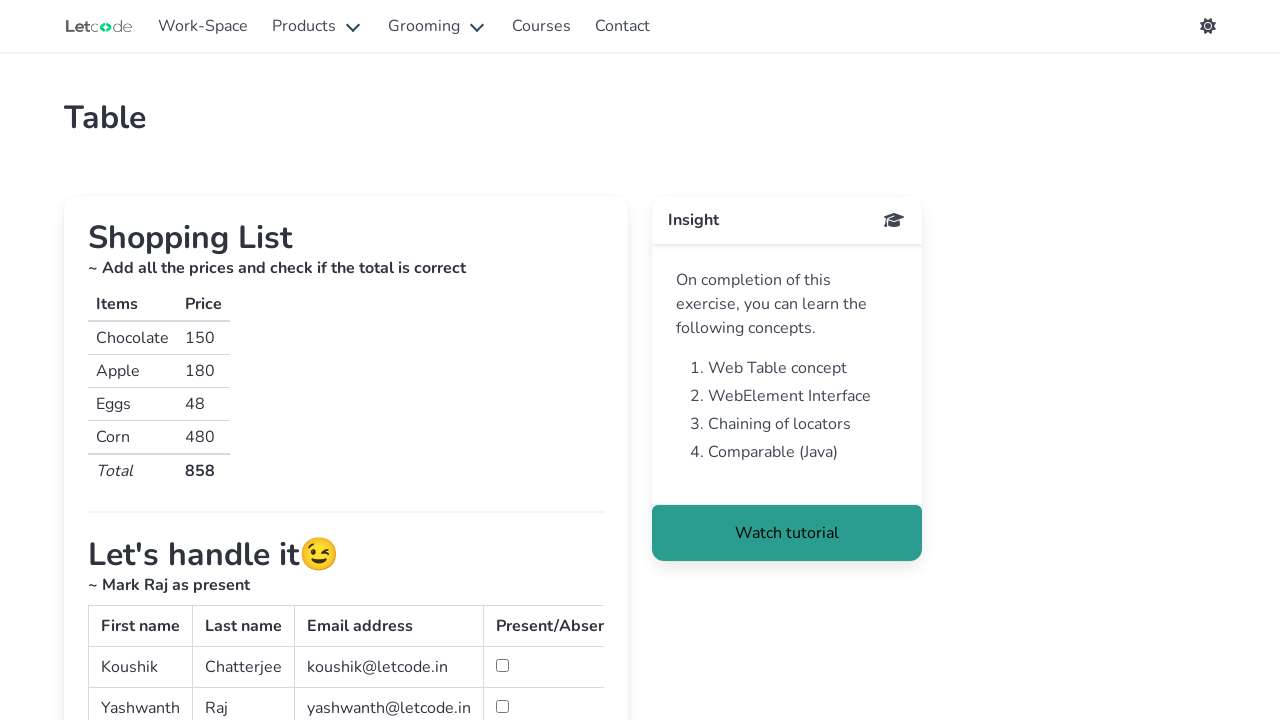

Simple table with id 'simpletable' became visible
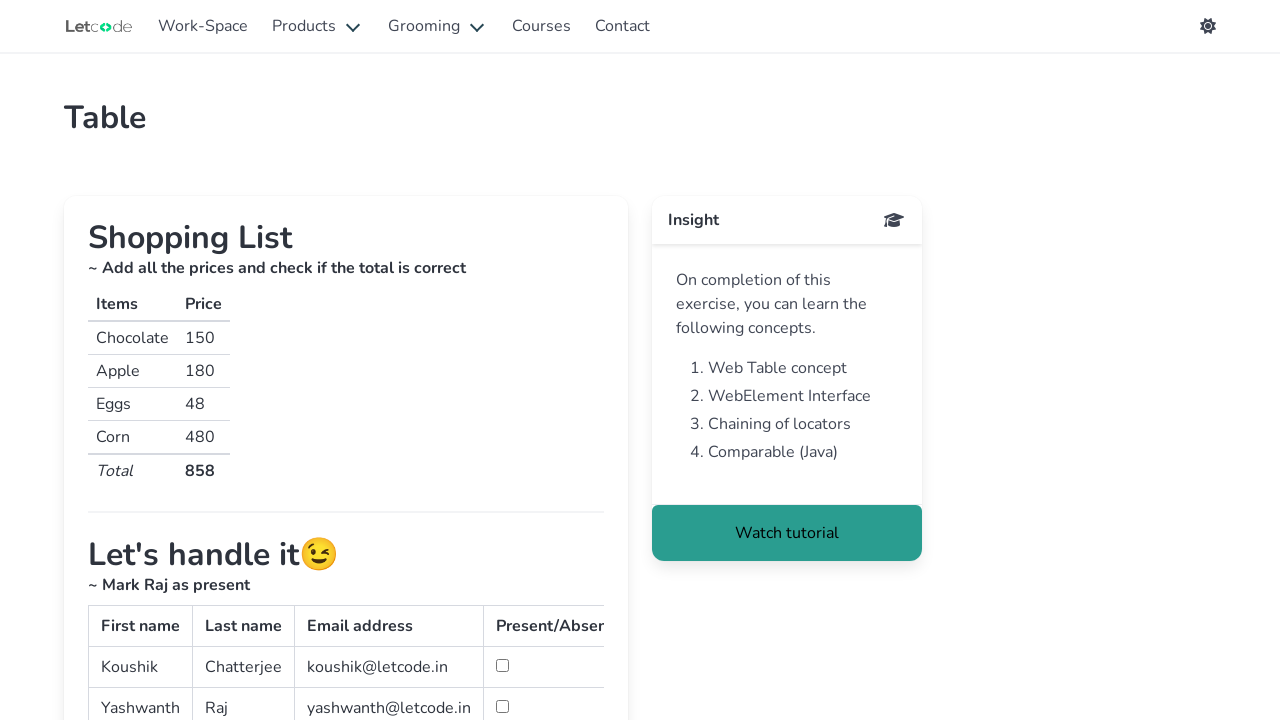

Table rows loaded in the simple table
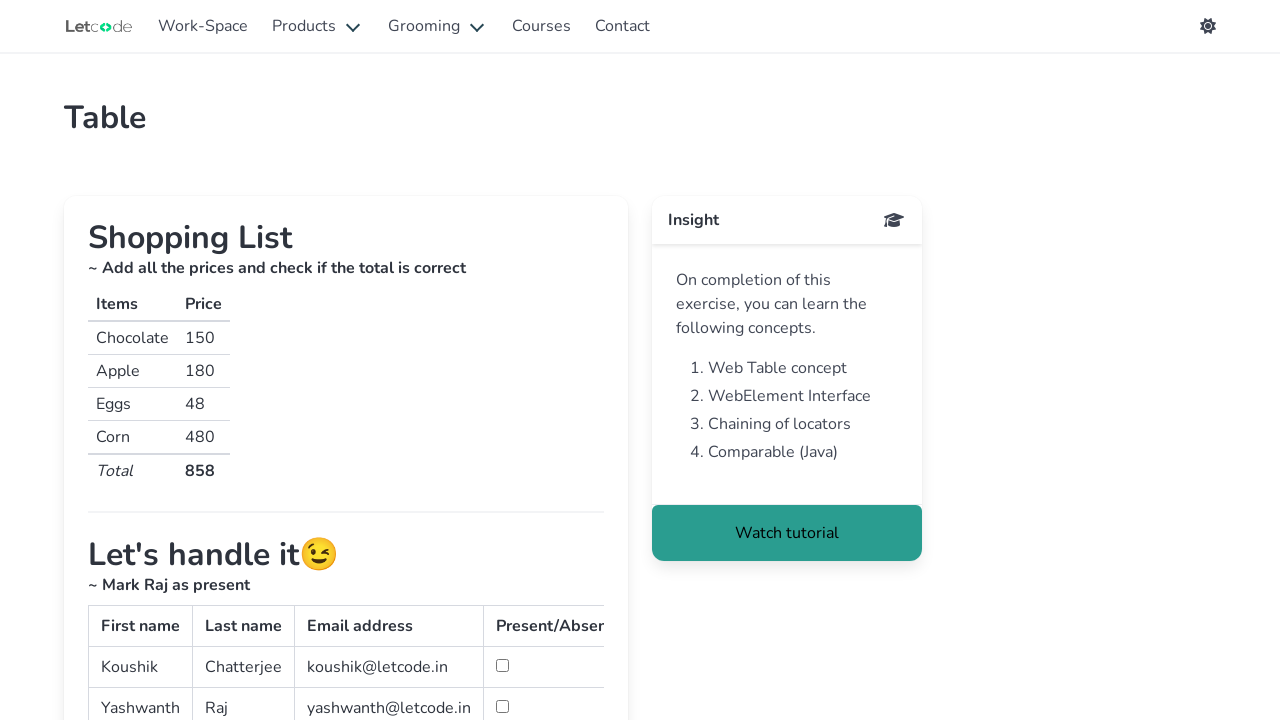

Located all checkbox inputs in table rows using XPath
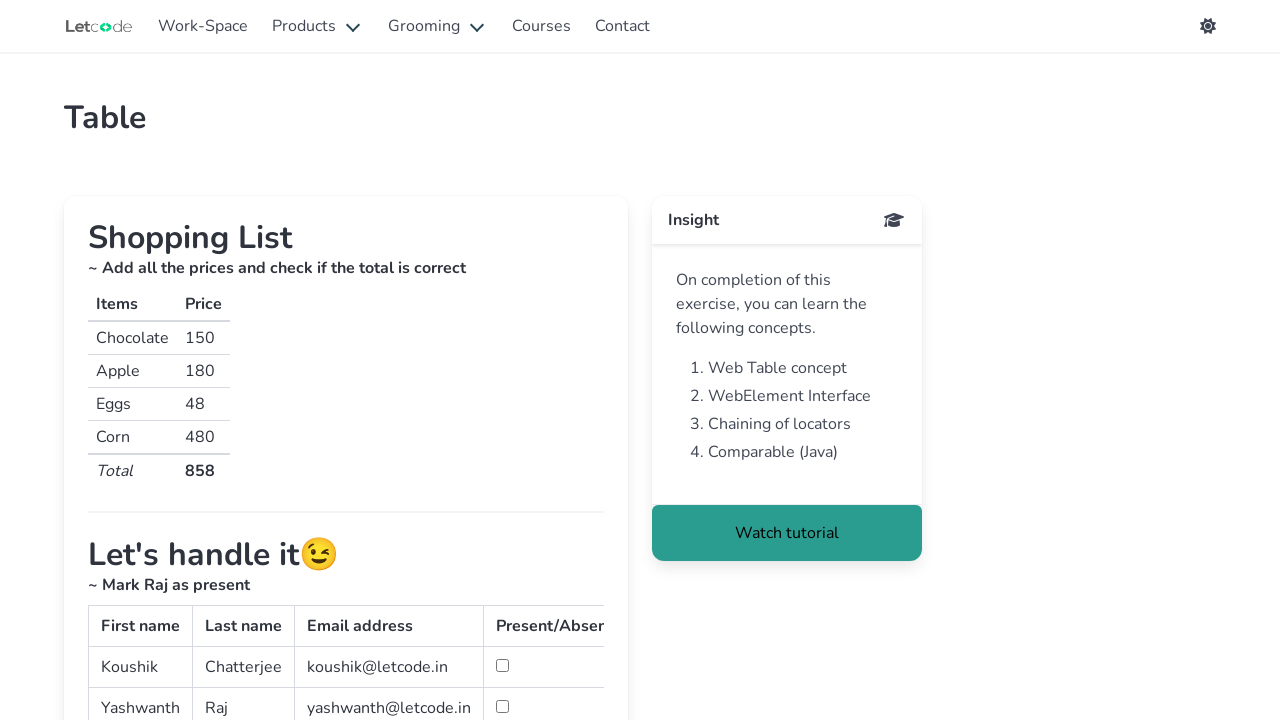

Found 3 checkboxes in the table
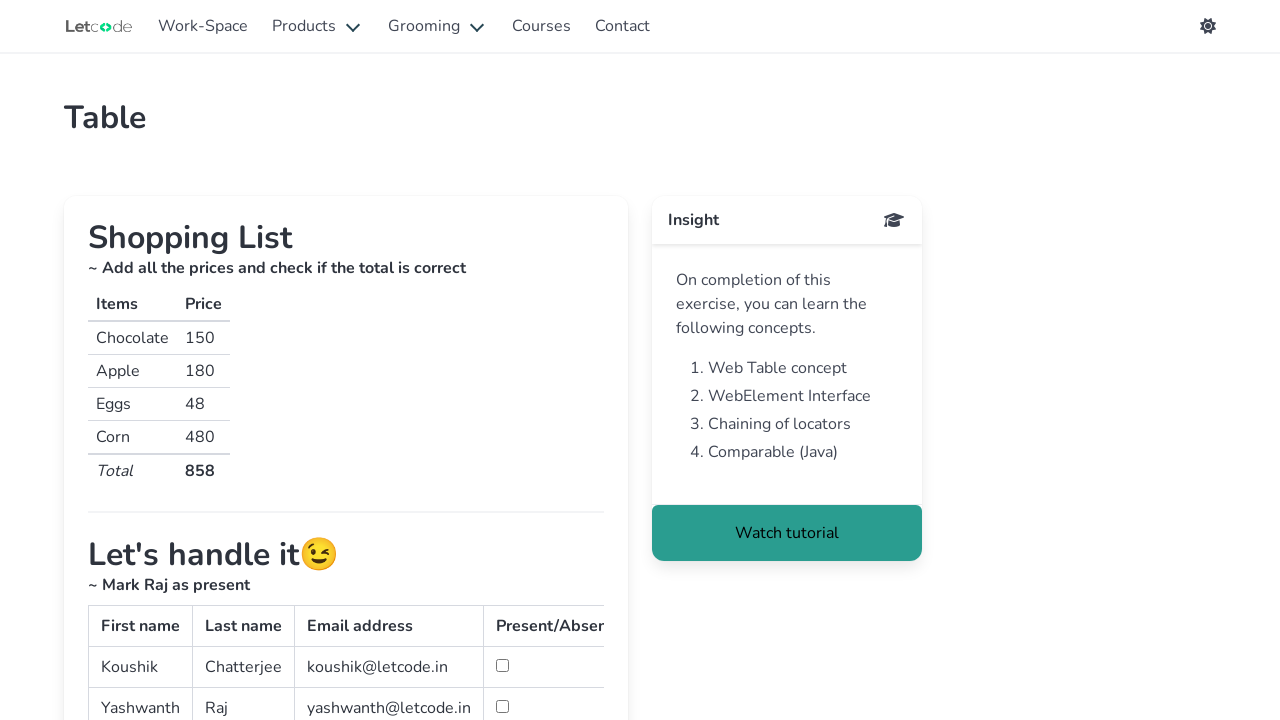

Clicked checkbox 1 of 3 at (502, 666) on xpath=//table[@id='simpletable']/tbody/tr/td/input >> nth=0
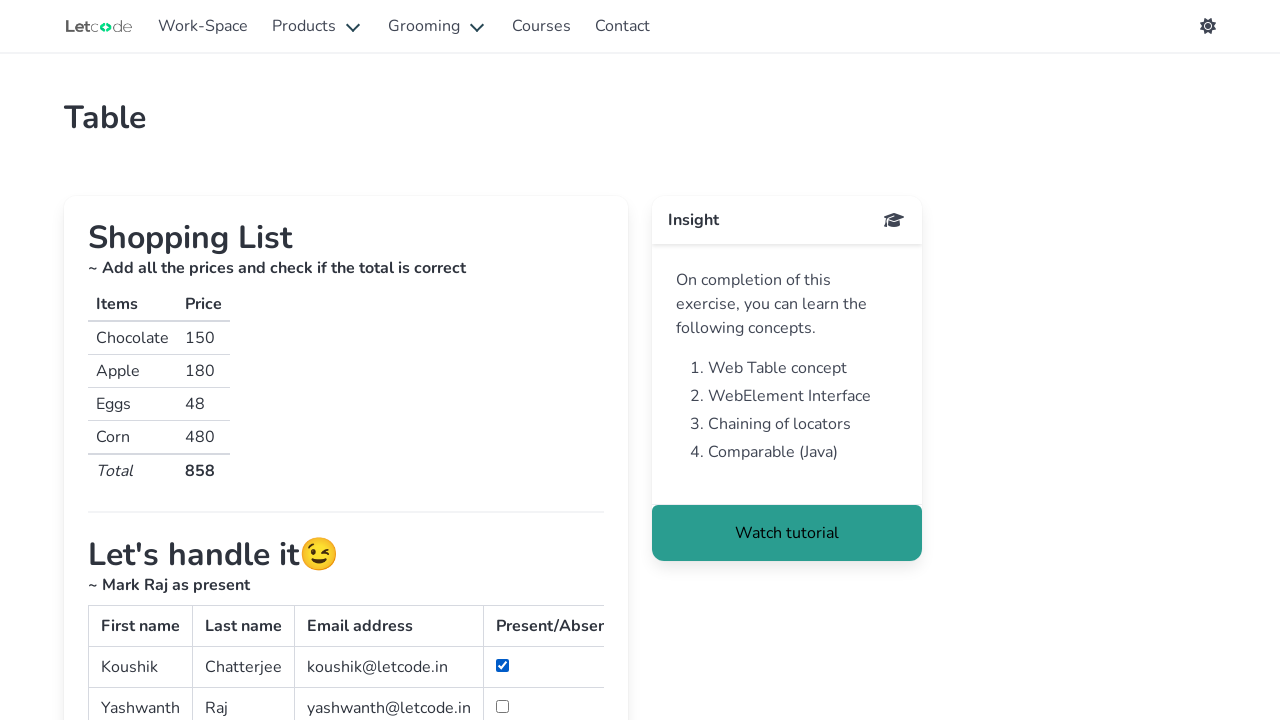

Clicked checkbox 2 of 3 at (502, 706) on xpath=//table[@id='simpletable']/tbody/tr/td/input >> nth=1
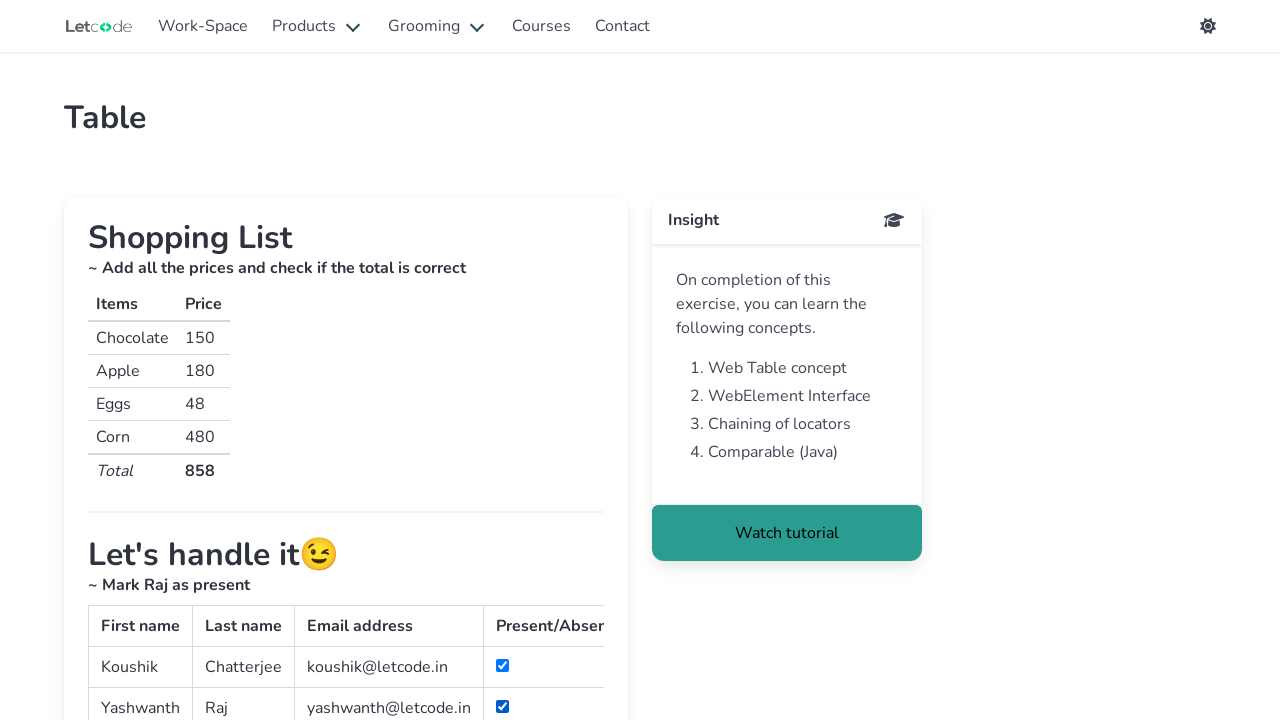

Clicked checkbox 3 of 3 at (502, 360) on xpath=//table[@id='simpletable']/tbody/tr/td/input >> nth=2
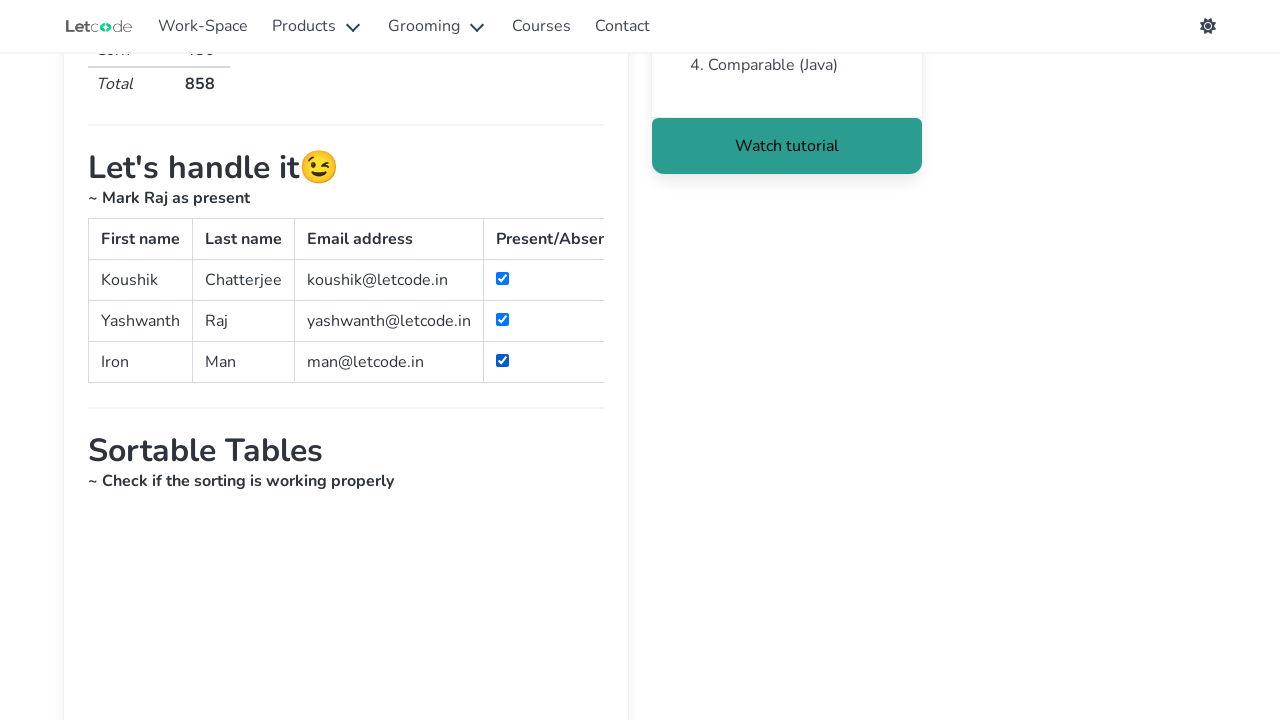

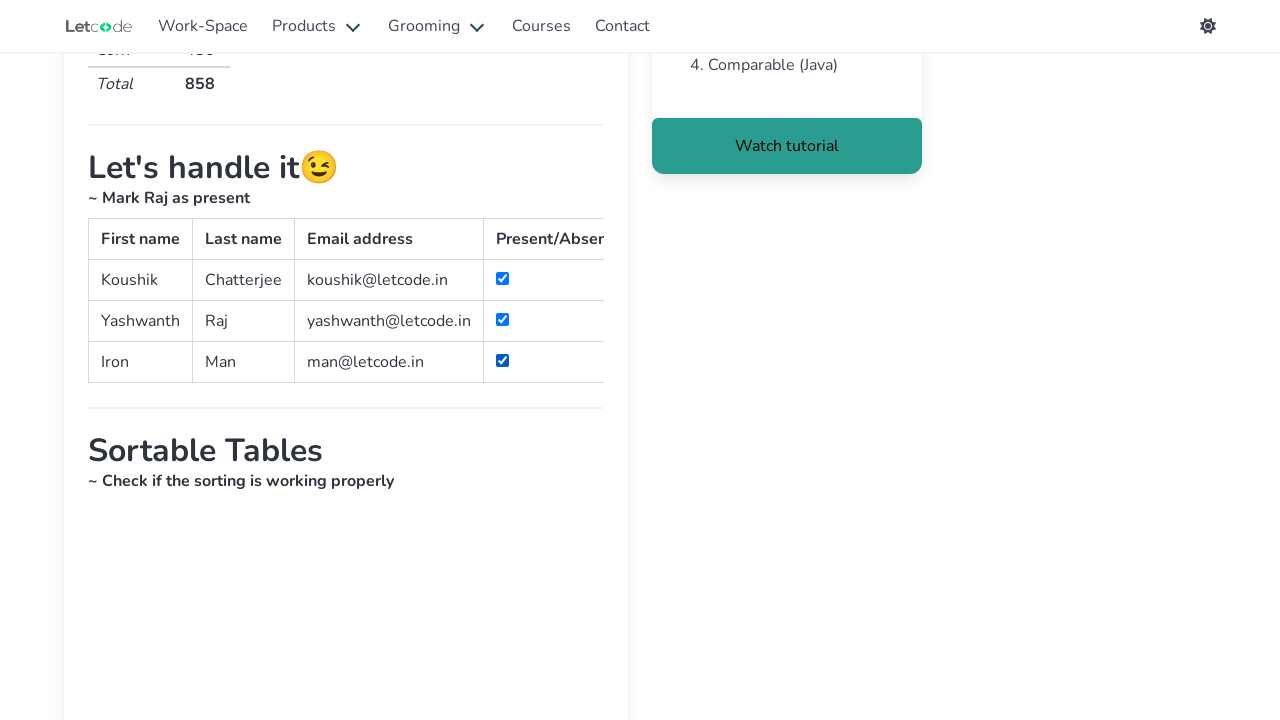